Tests the Back to Top button functionality by scrolling to bottom and clicking the button to return to top

Starting URL: https://bcparks.ca

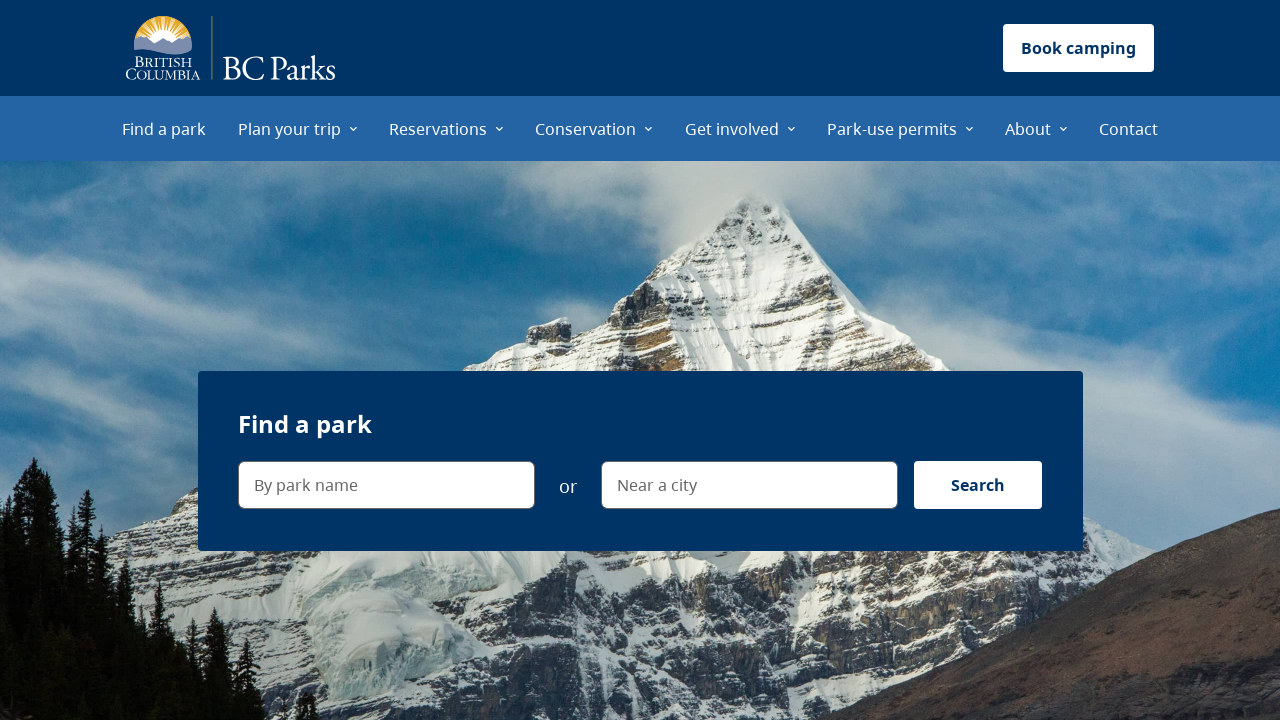

Waited for page to fully load (networkidle)
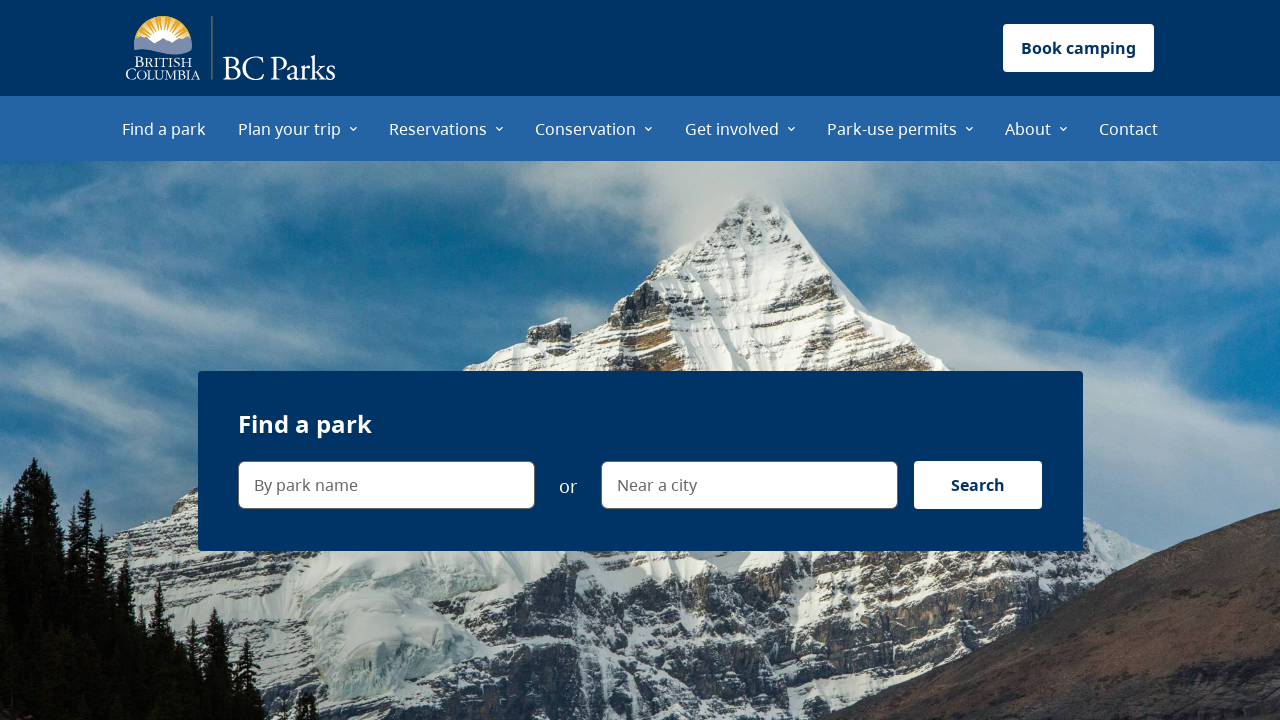

Scrolled to bottom of page
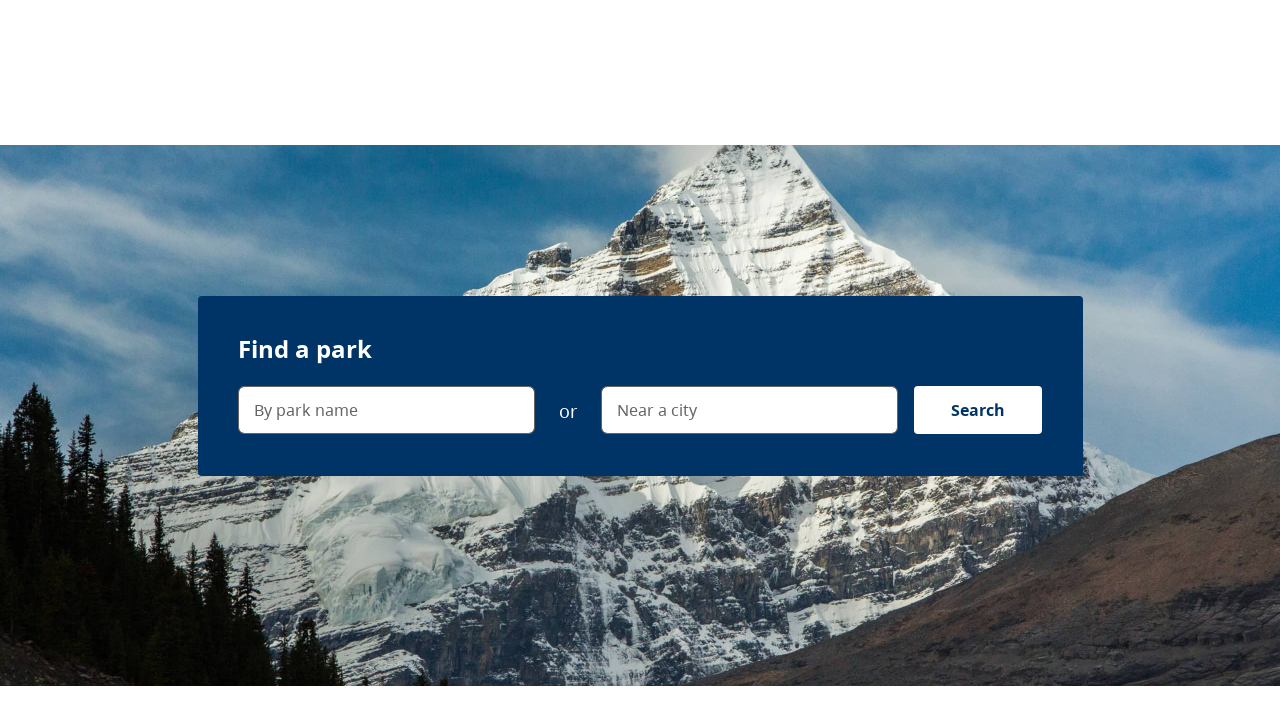

Back to Top button is visible
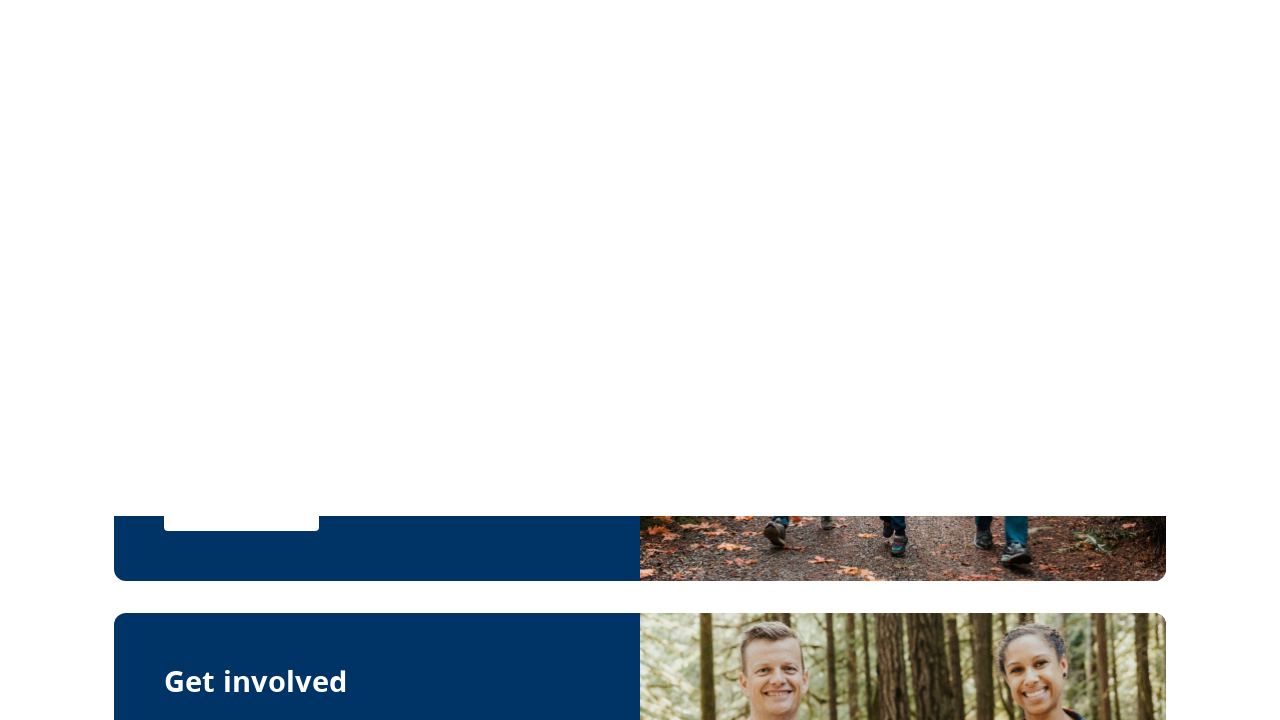

Clicked the Back to Top button at (1232, 684) on internal:label="scroll to top"i
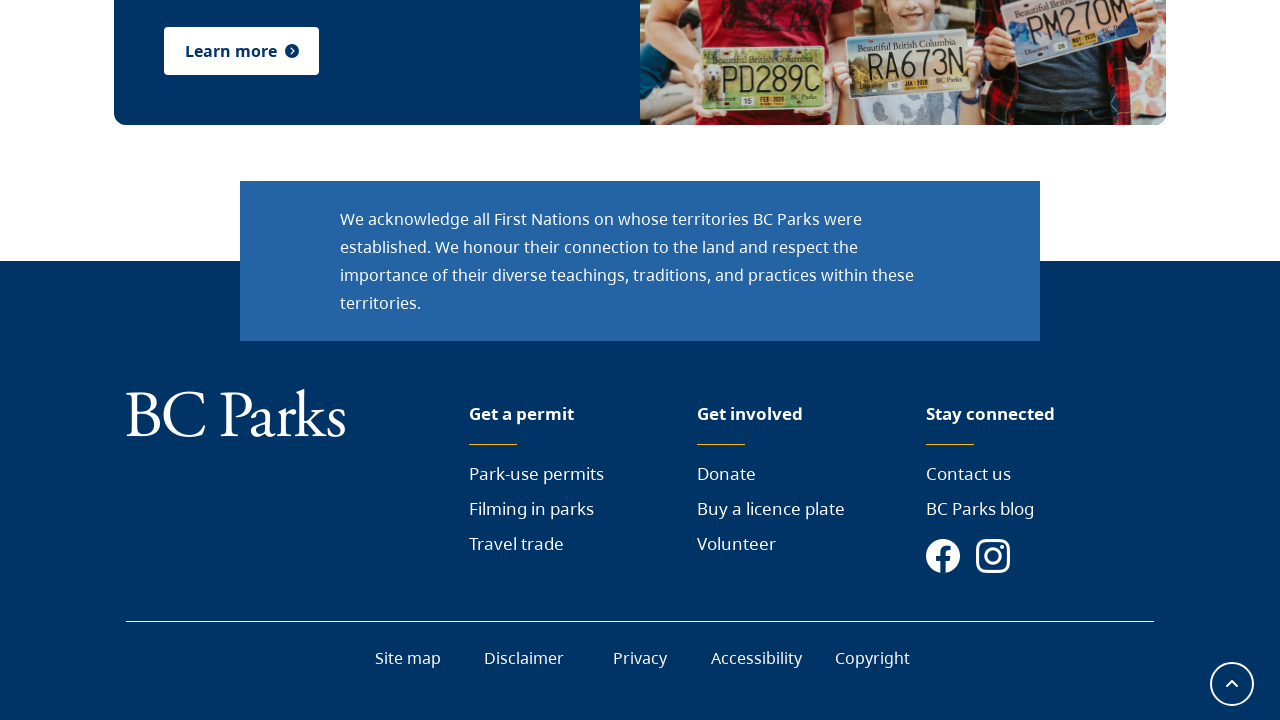

BC Parks logo is visible in viewport - successfully scrolled to top
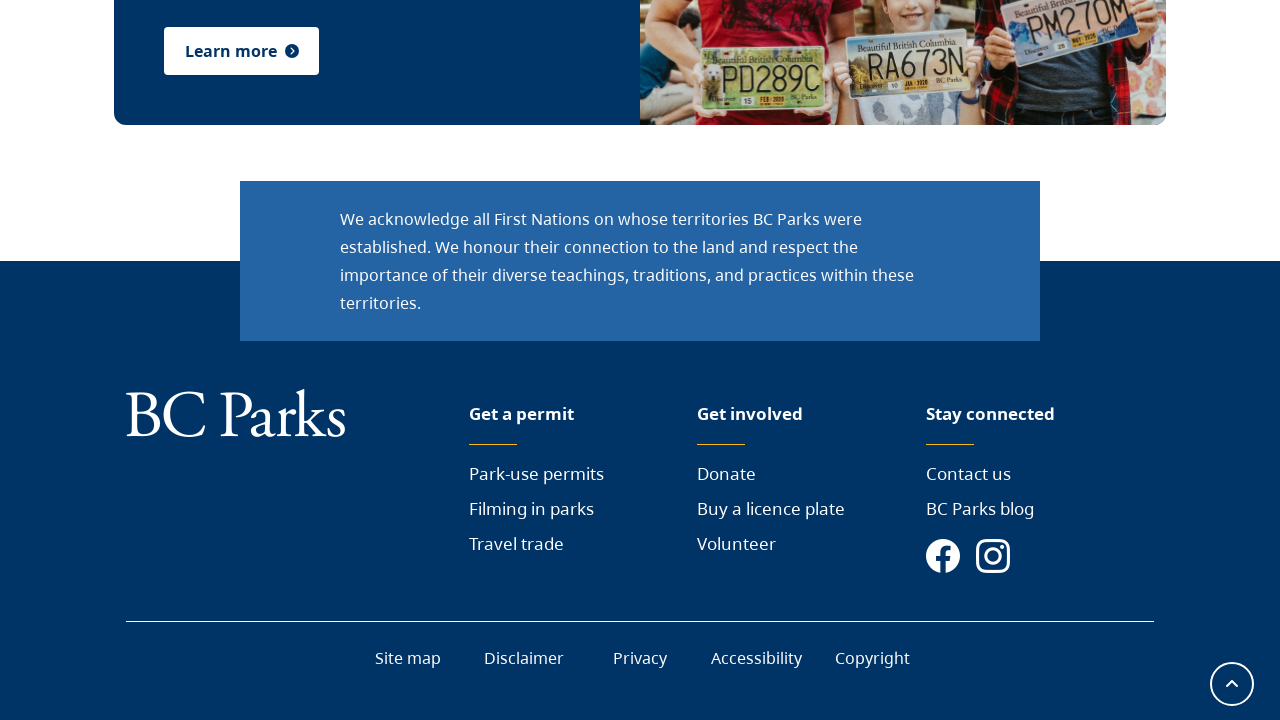

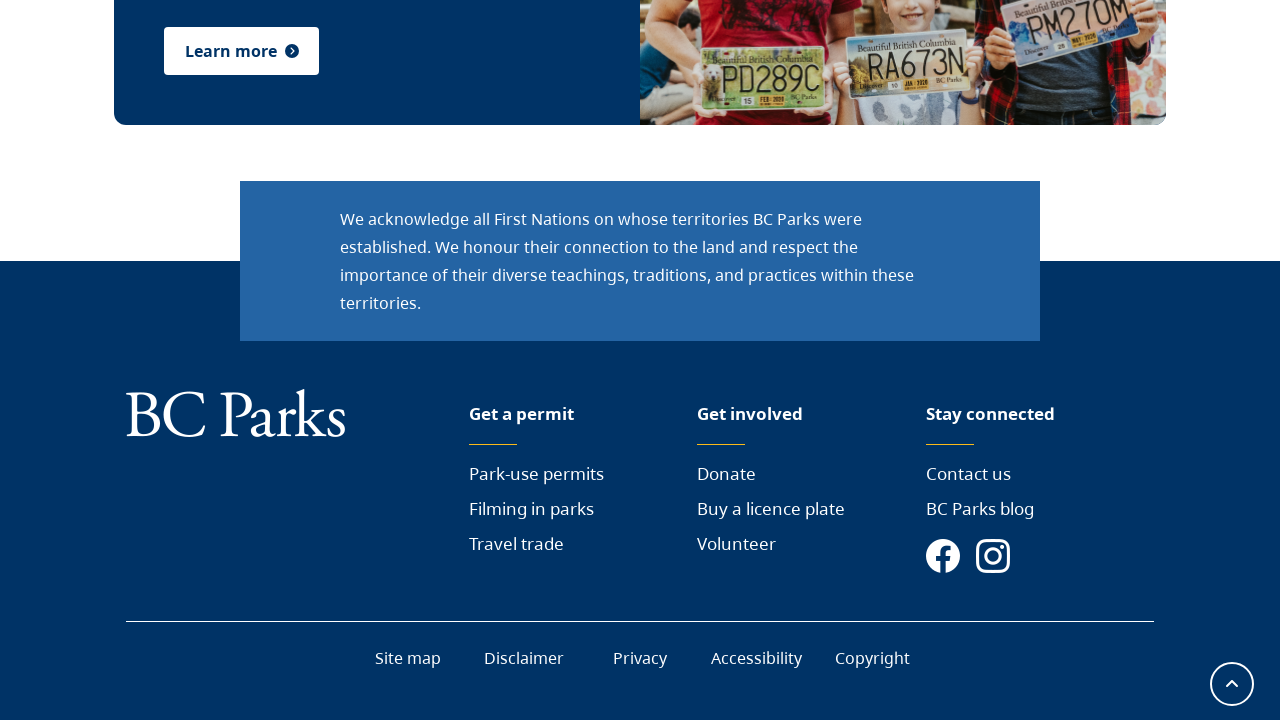